Tests dynamic loading functionality by clicking the Start button and waiting for dynamically loaded content to appear on the page.

Starting URL: https://the-internet.herokuapp.com/dynamic_loading/1

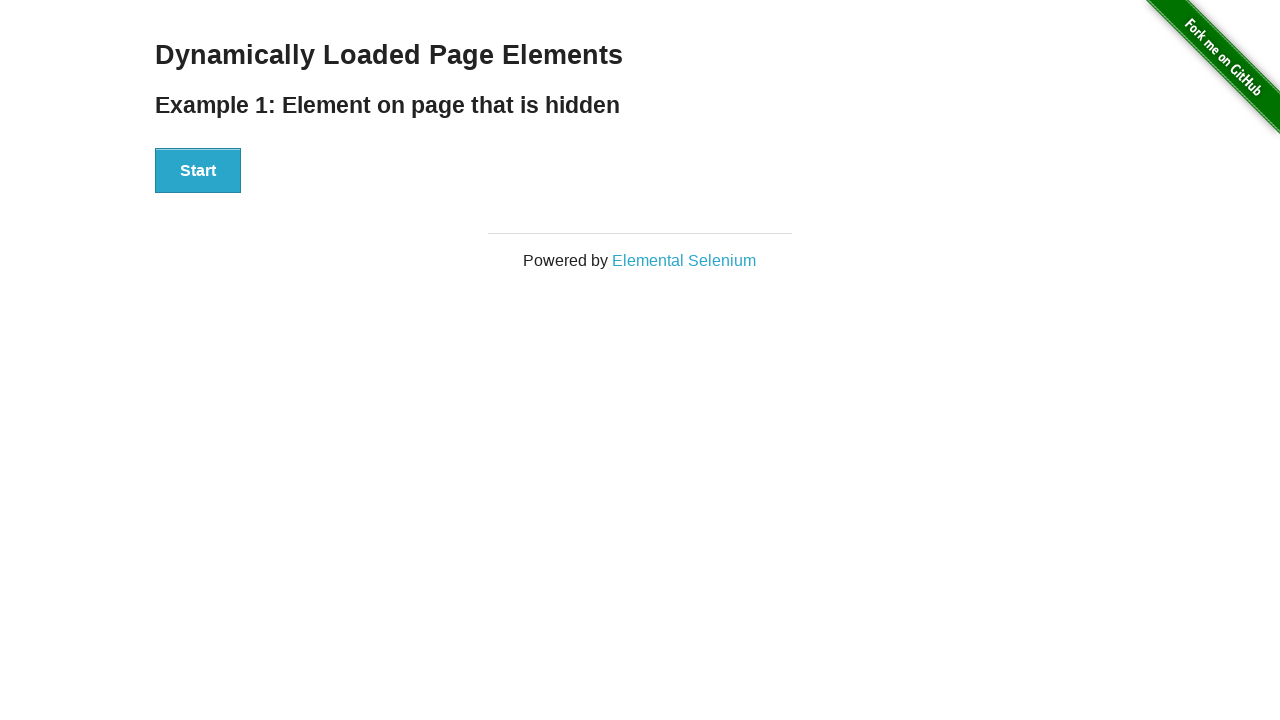

Clicked Start button to trigger dynamic loading at (198, 171) on xpath=//button[normalize-space()='Start']
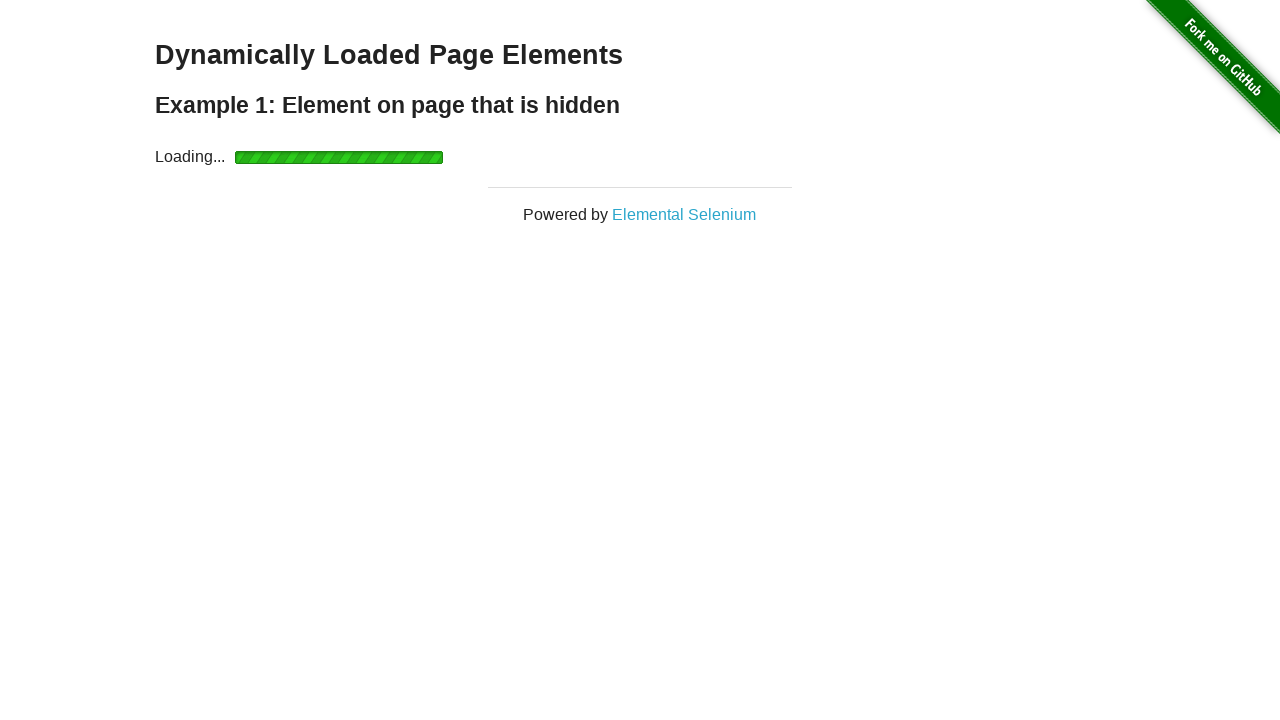

Waited for dynamically loaded content to appear with #finish selector
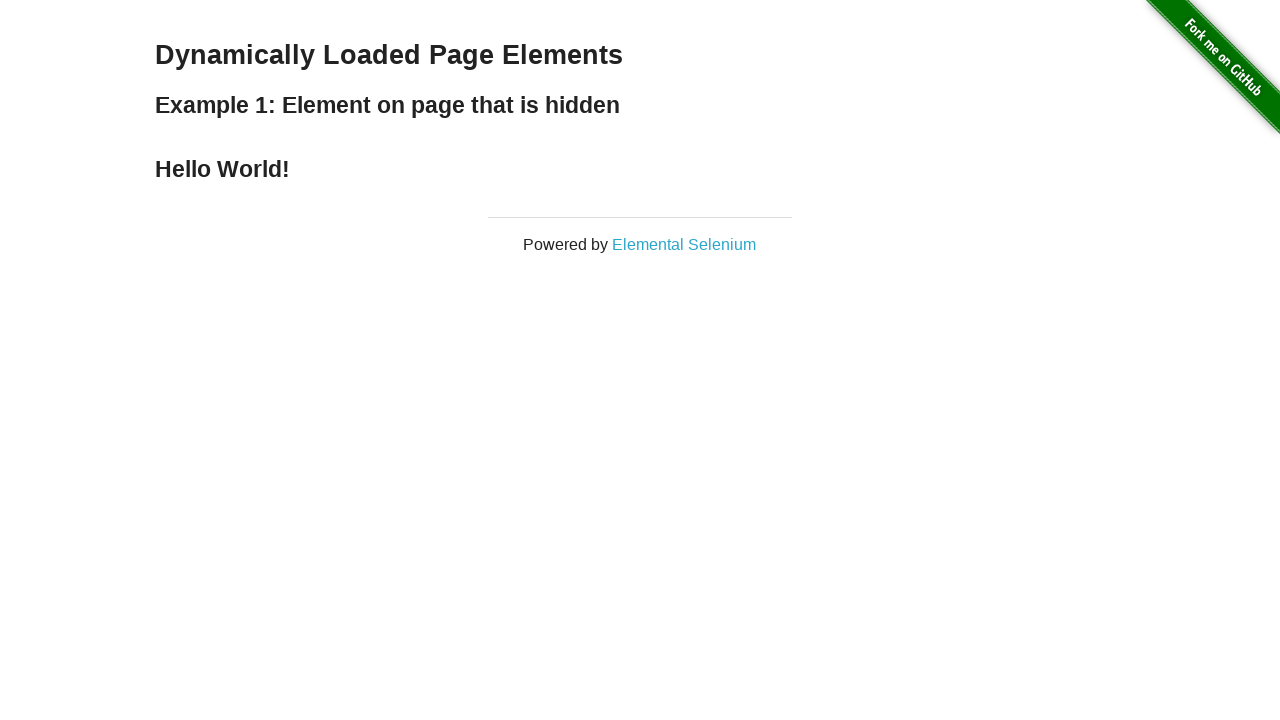

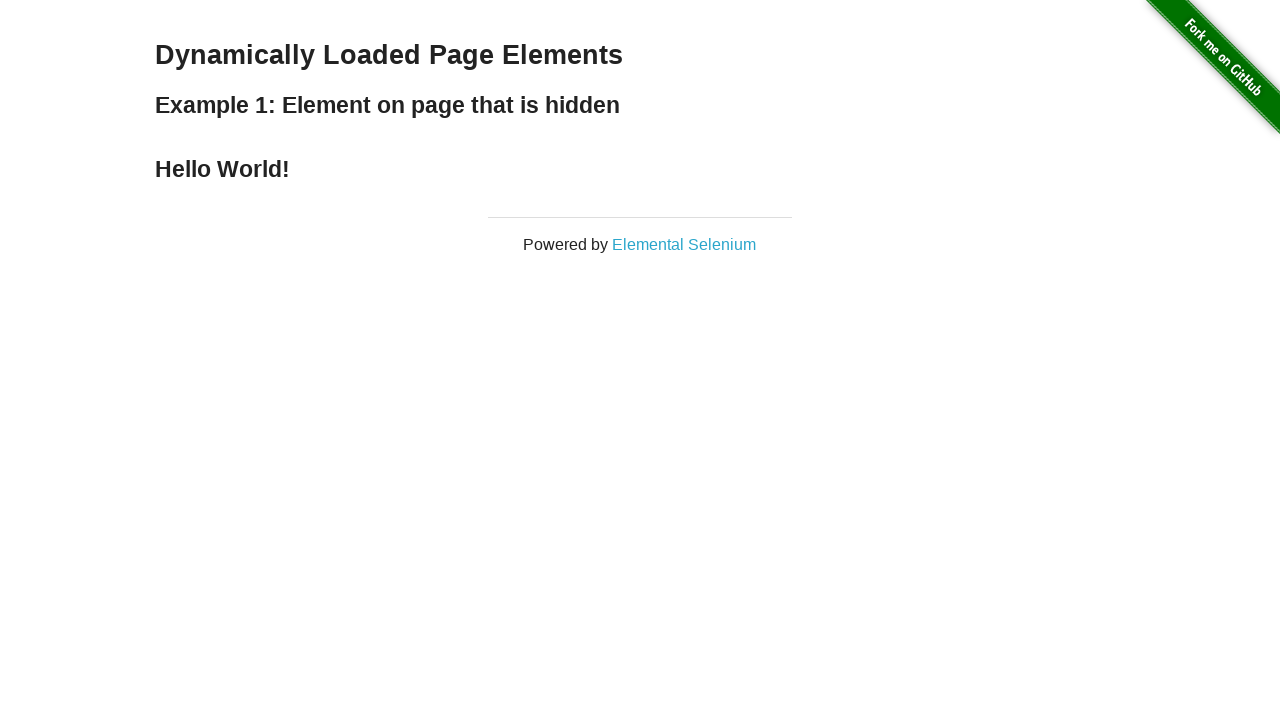